Tests dynamic loading page 2 with explicit wait for the finish element to become visible

Starting URL: http://the-internet.herokuapp.com/dynamic_loading/2

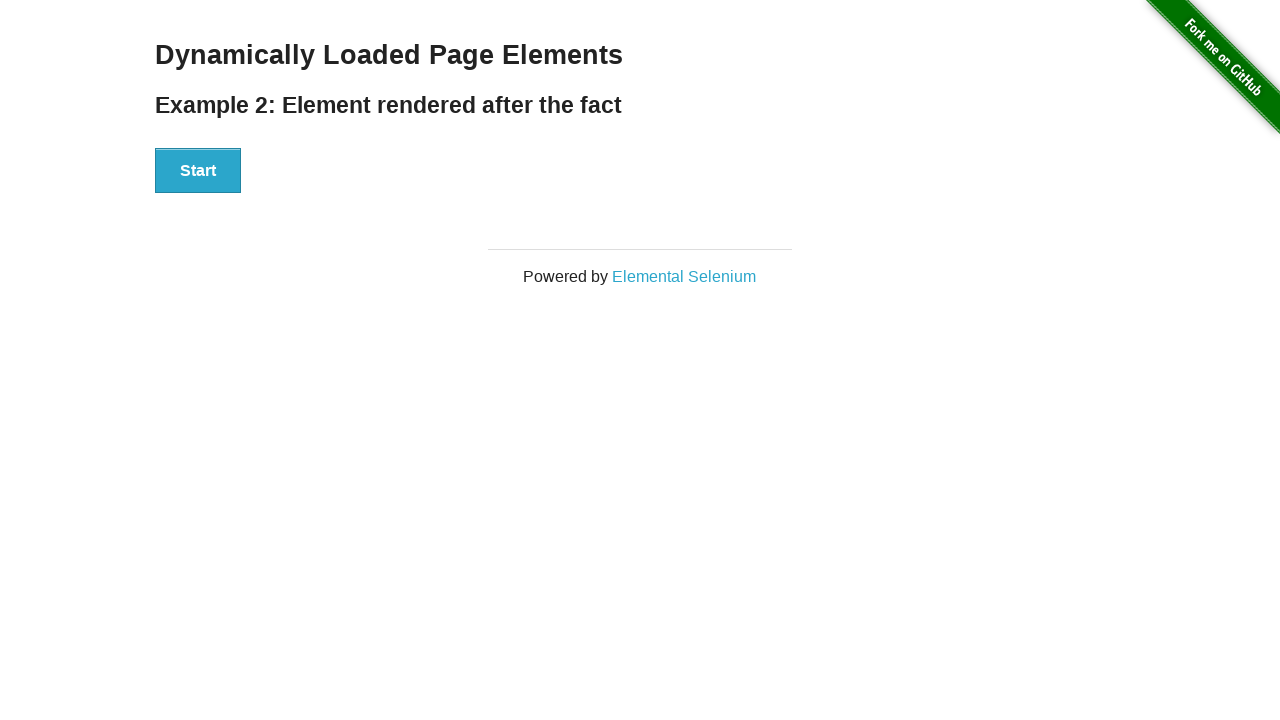

Clicked the start button on dynamic loading page 2 at (198, 171) on #start button
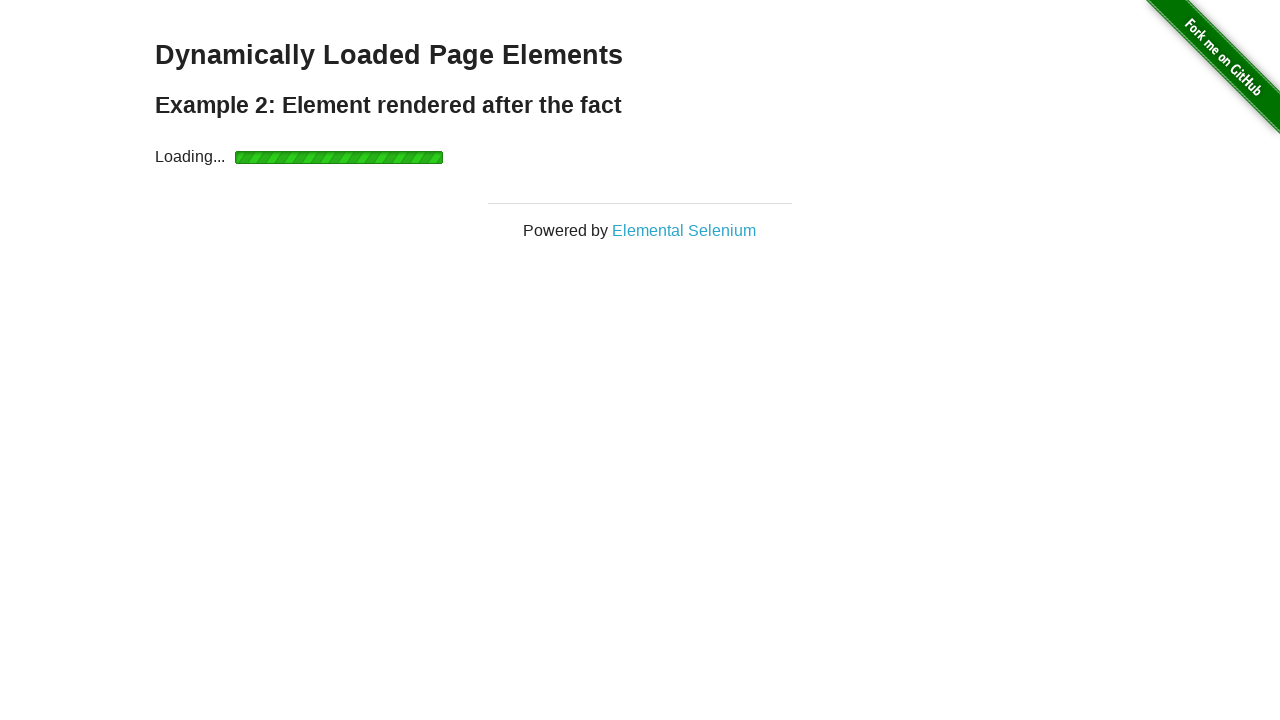

Waited for finish element to become visible (explicit wait)
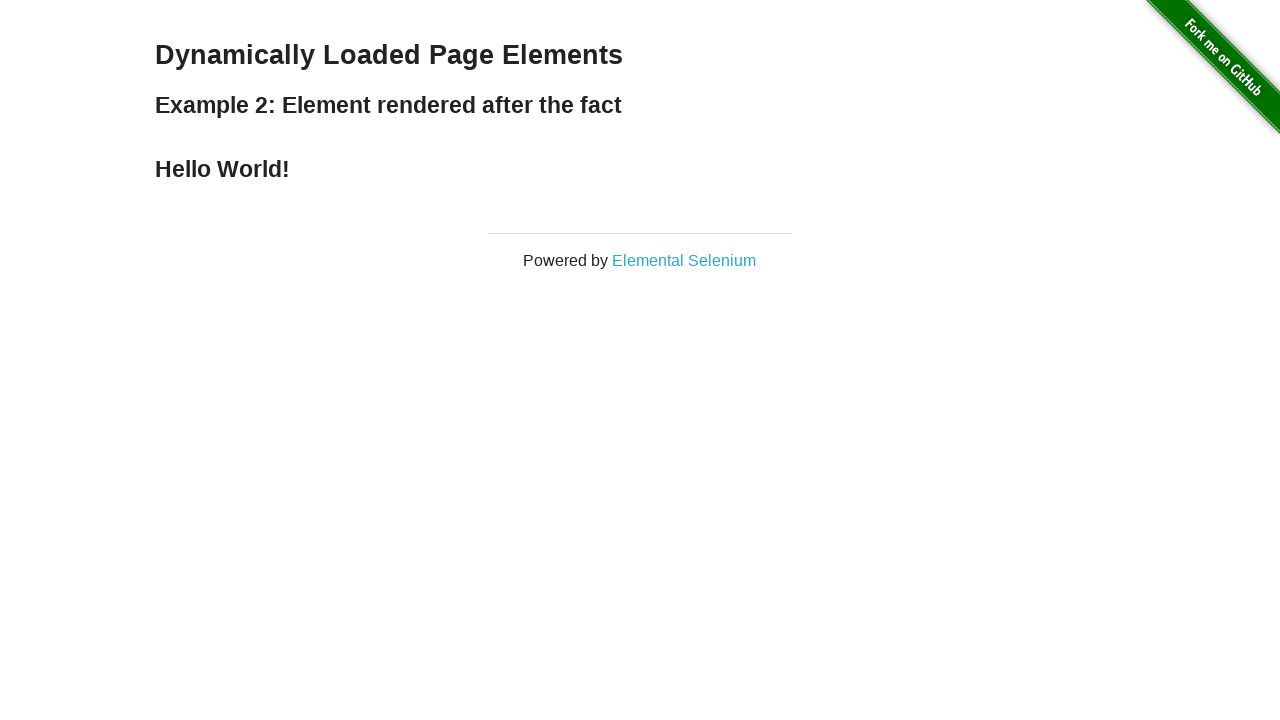

Verified finish element displays 'Hello World!' text
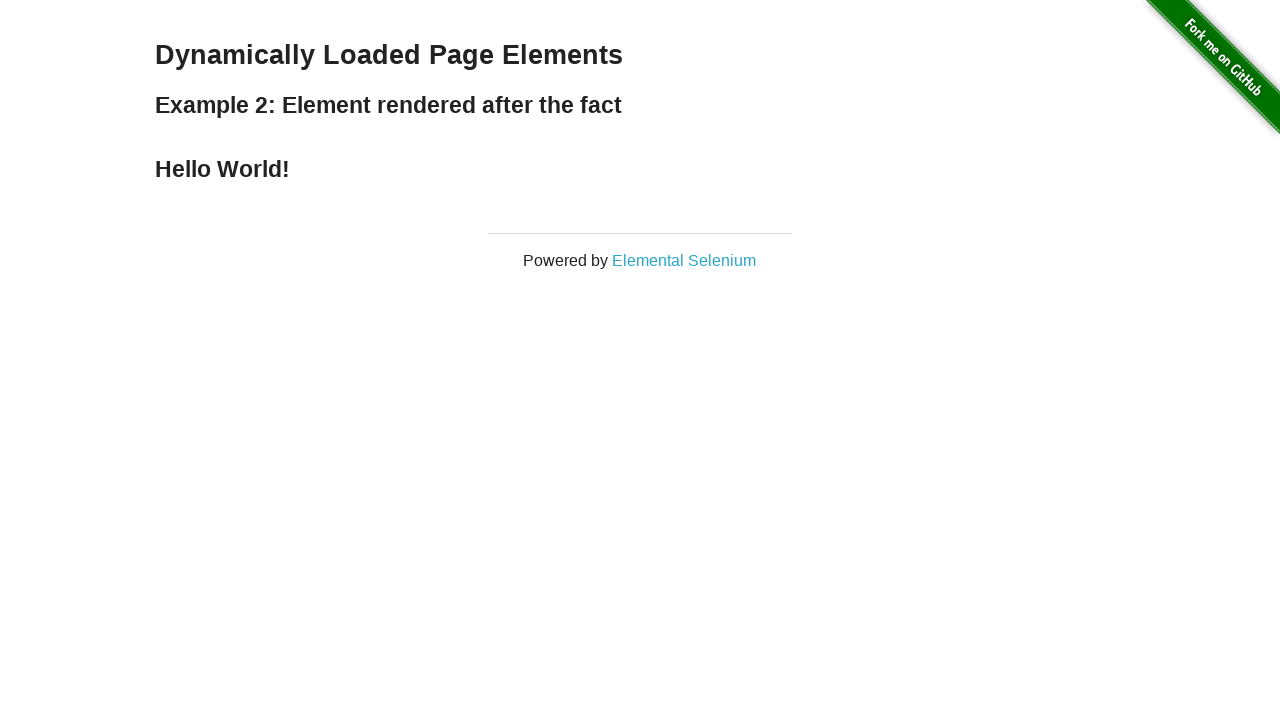

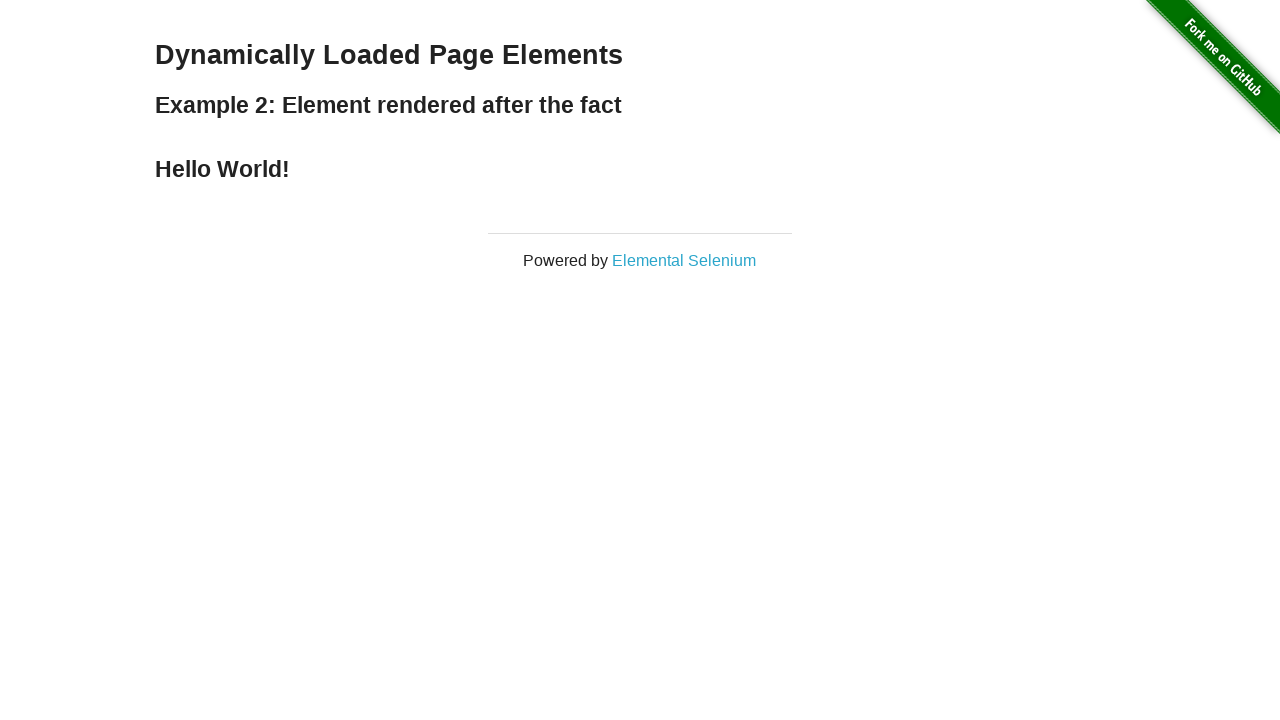